Navigates to the New Comments section under Top Lists and verifies that the comments field is empty

Starting URL: http://www.99-bottles-of-beer.net/

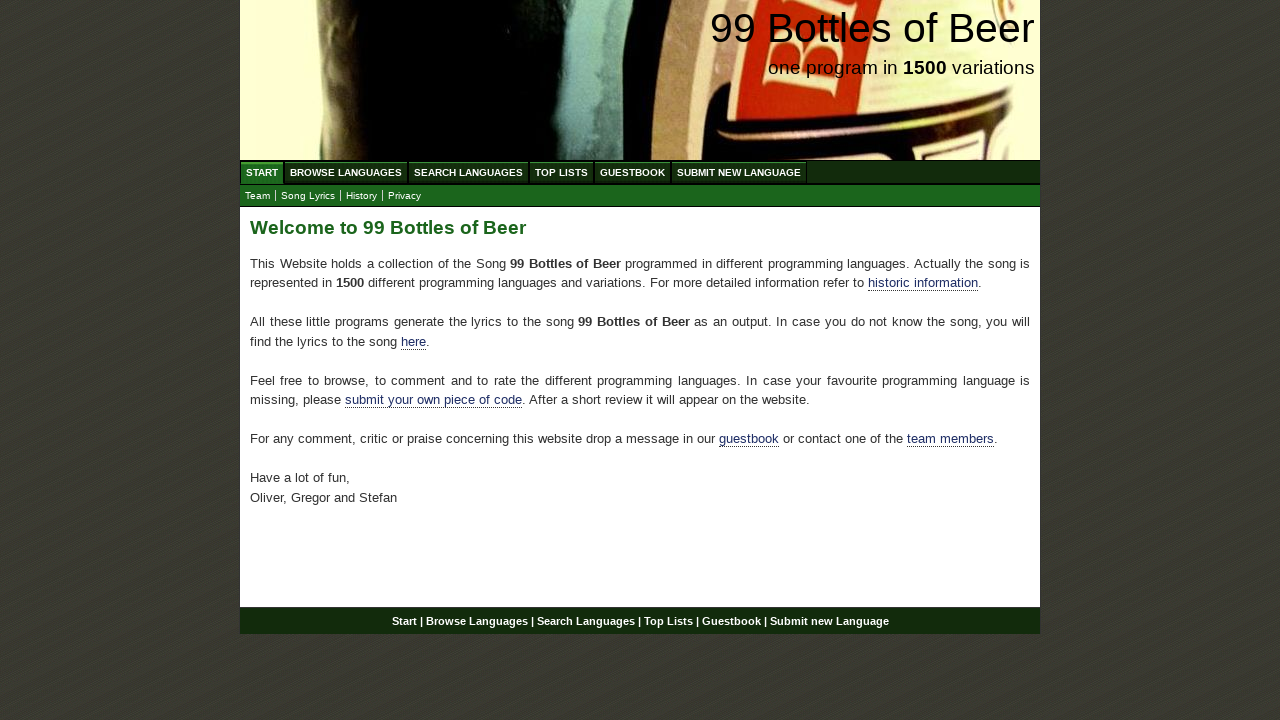

Clicked on Top Lists menu at (562, 172) on xpath=//body/div[@id='wrap']/div[@id='navigation']/ul[@id='menu']/li[4]/a[@href=
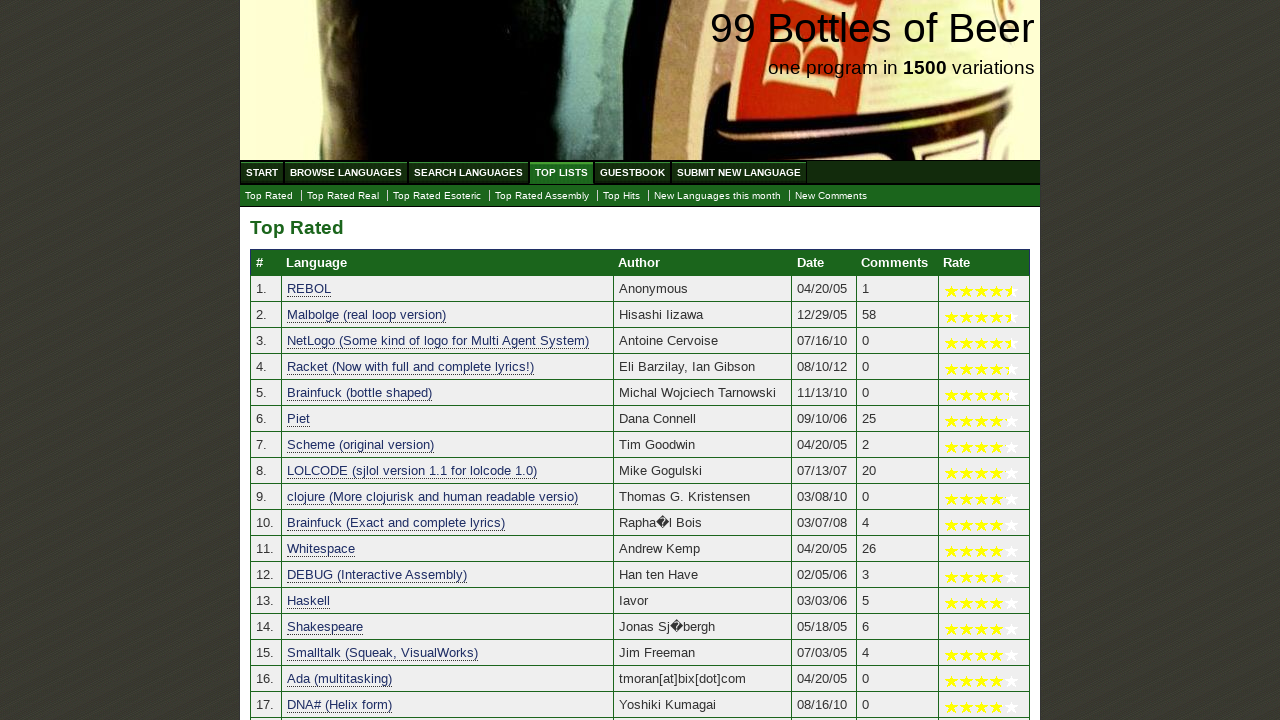

Clicked on New Comments submenu at (831, 196) on xpath=//body/div[@id='wrap']/div[@id='navigation']/ul[@id='submenu']/li[7]/a[@hr
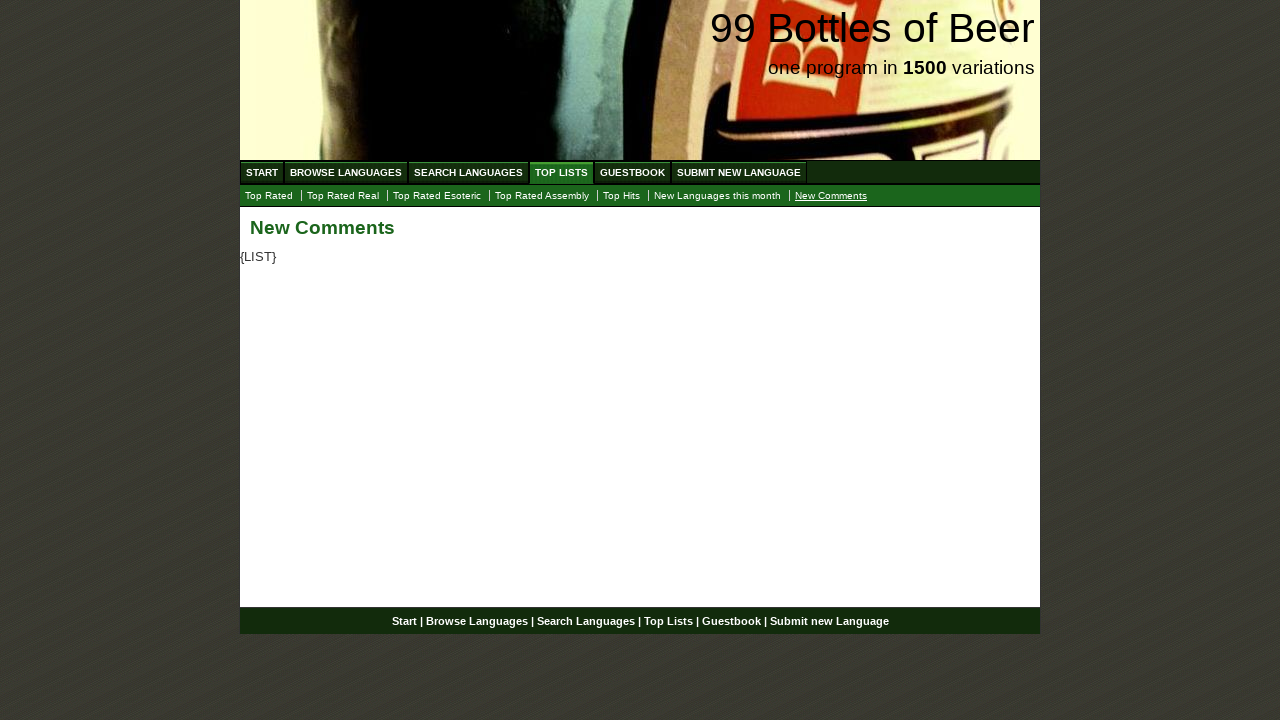

Located comments field element
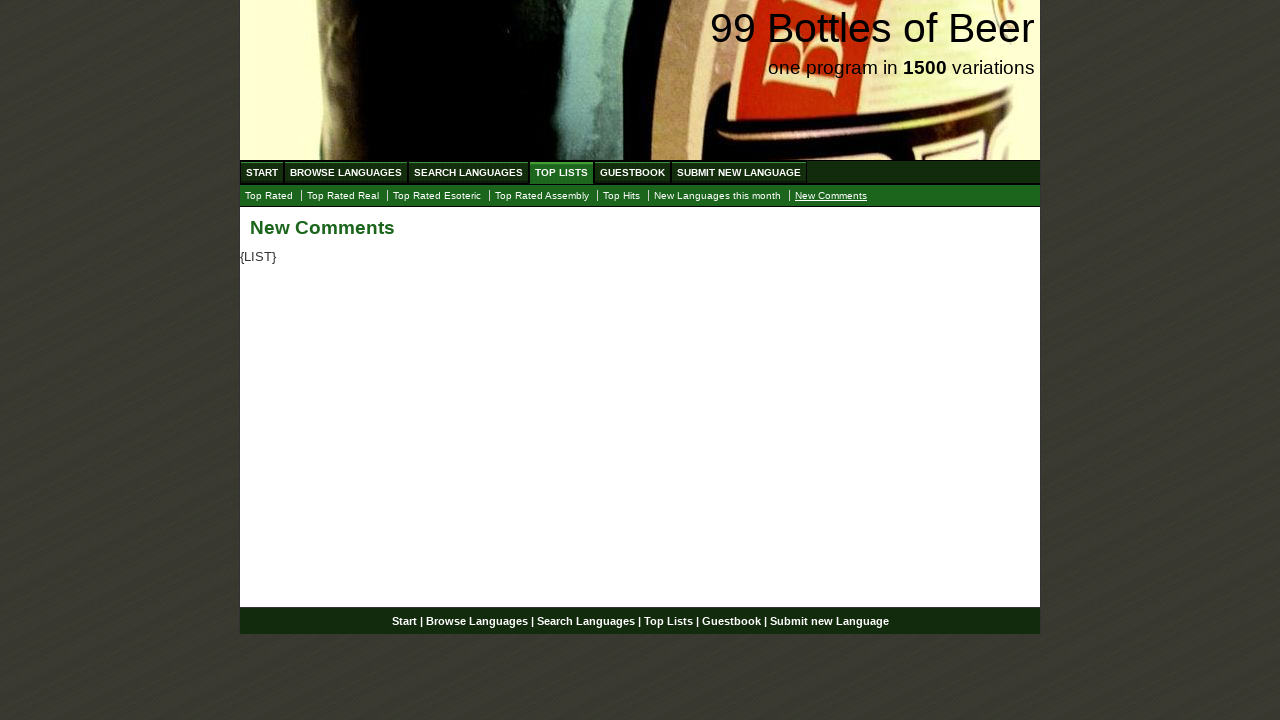

Verified that comments field is empty
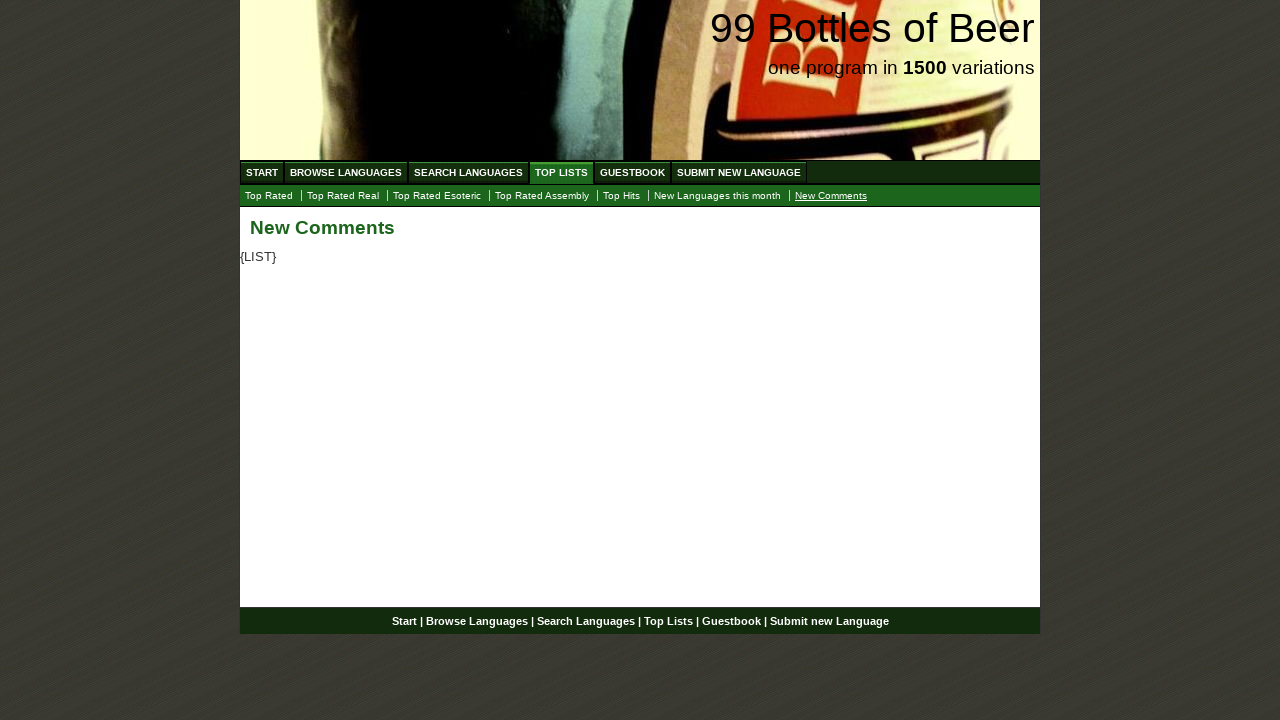

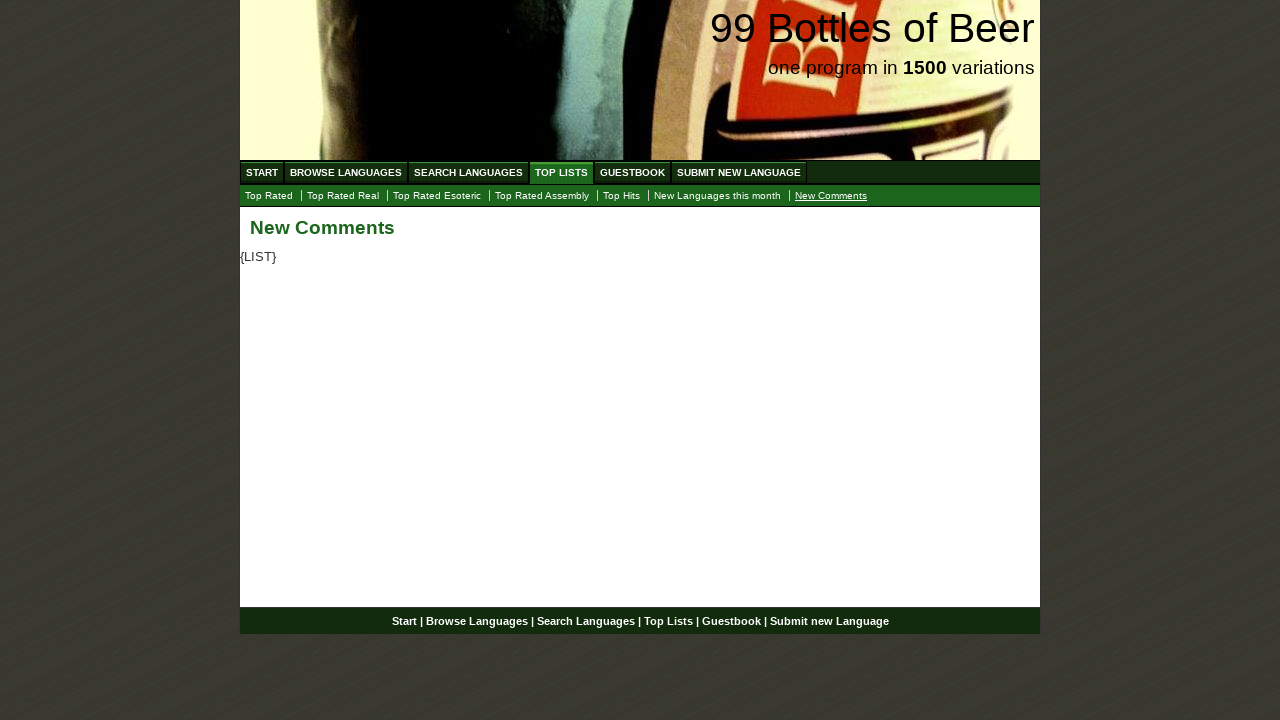